Tests JavaScript confirm dialog dismissal by clicking a button that triggers a confirm dialog and dismissing it

Starting URL: https://testcenter.techproeducation.com/index.php?page=javascript-alerts

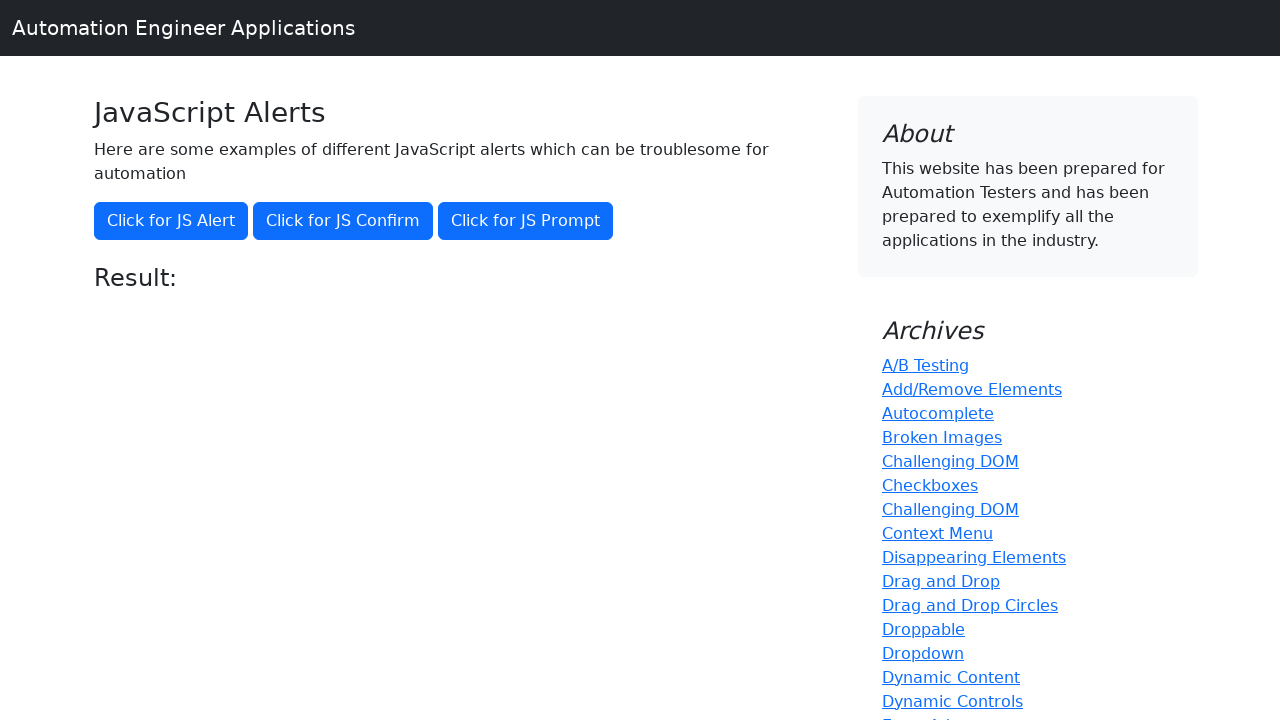

Clicked 'Click for JS Confirm' button to trigger JavaScript confirm dialog at (343, 221) on xpath=//button[text()='Click for JS Confirm']
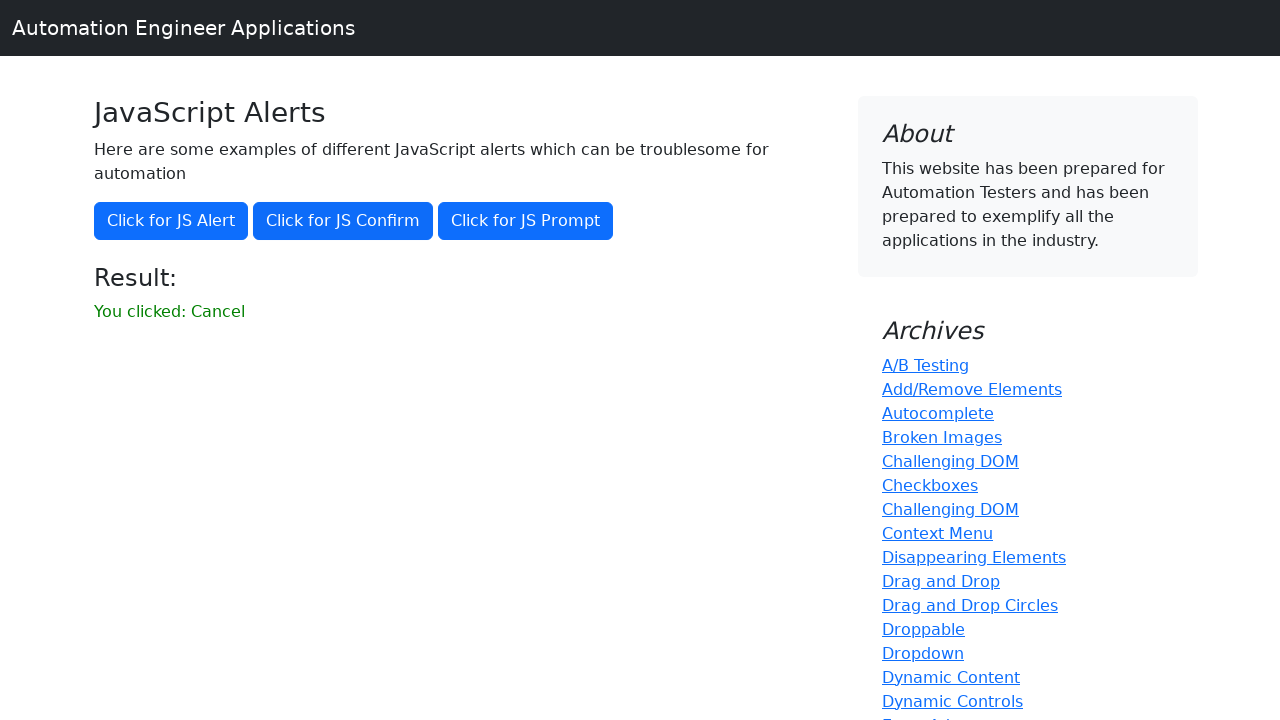

Set up dialog handler to dismiss the confirm dialog
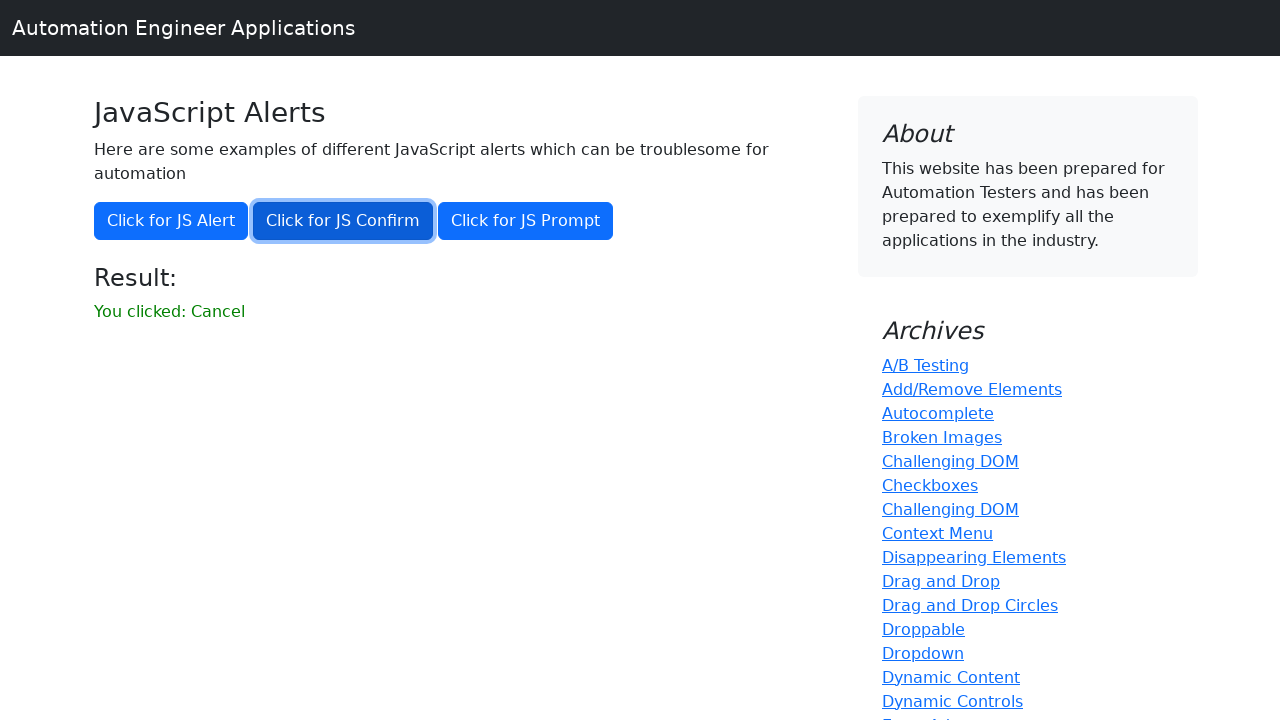

Located result message element
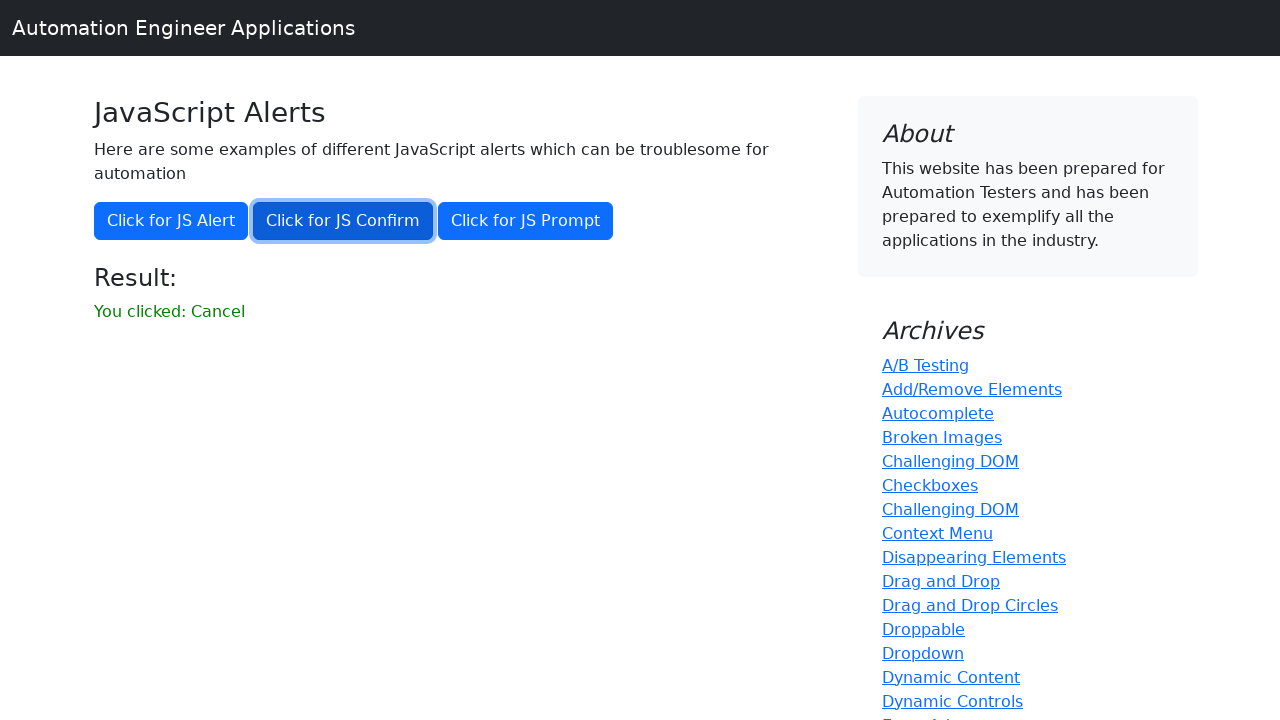

Verified result message does not contain 'successfully', confirming dialog was dismissed
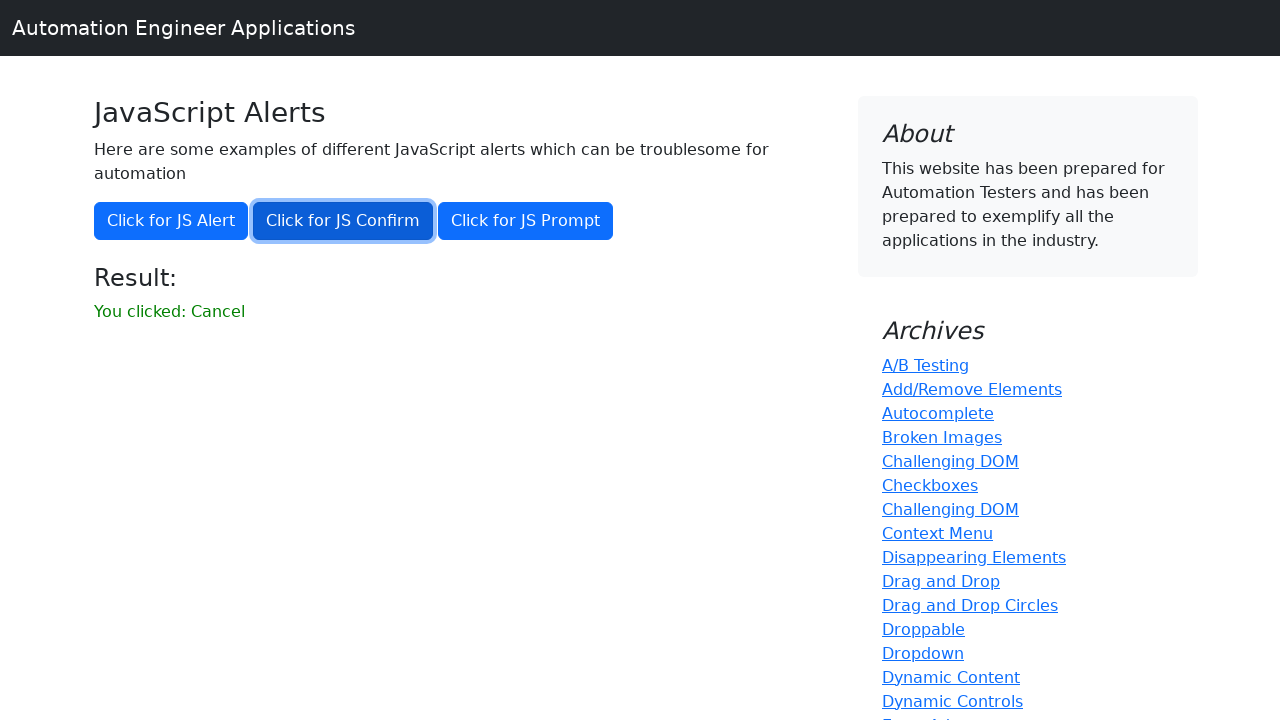

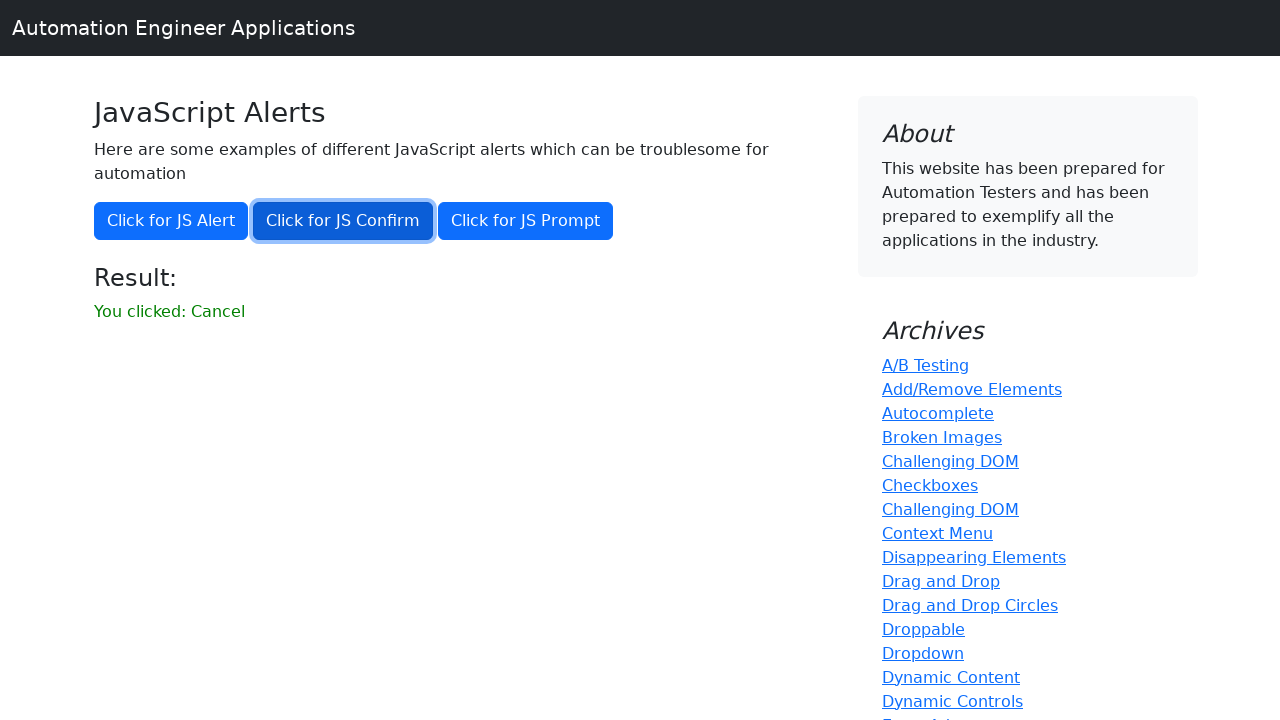